Tests simple JavaScript alert by clicking the Simple Alert button, switching to the alert, and accepting it

Starting URL: https://v1.training-support.net/selenium/javascript-alerts

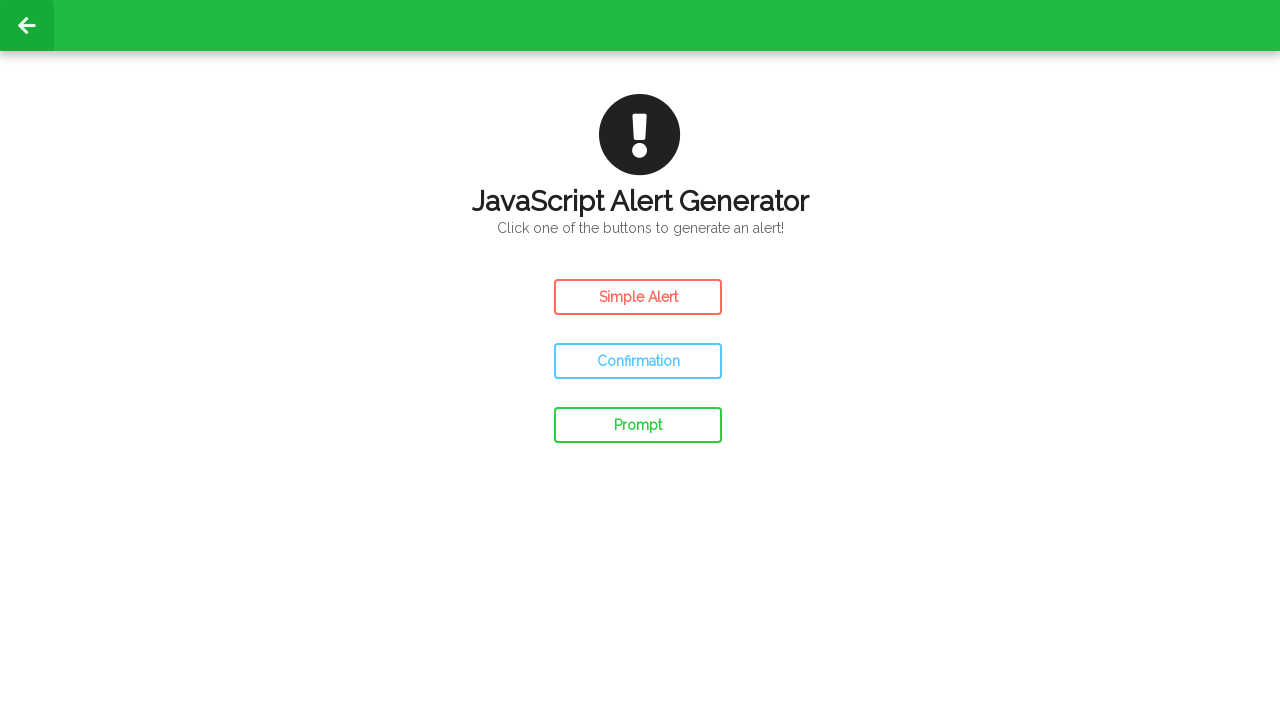

Clicked the Simple Alert button at (638, 297) on #simple
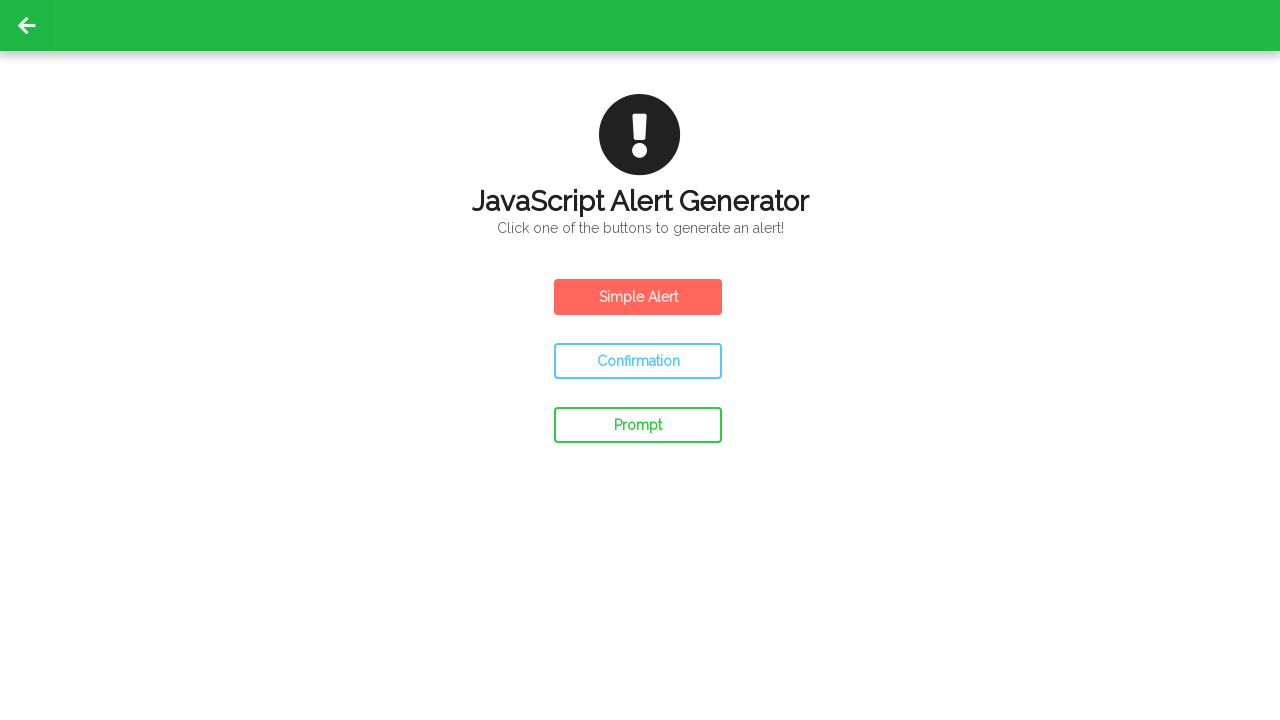

Set up dialog handler to accept alerts
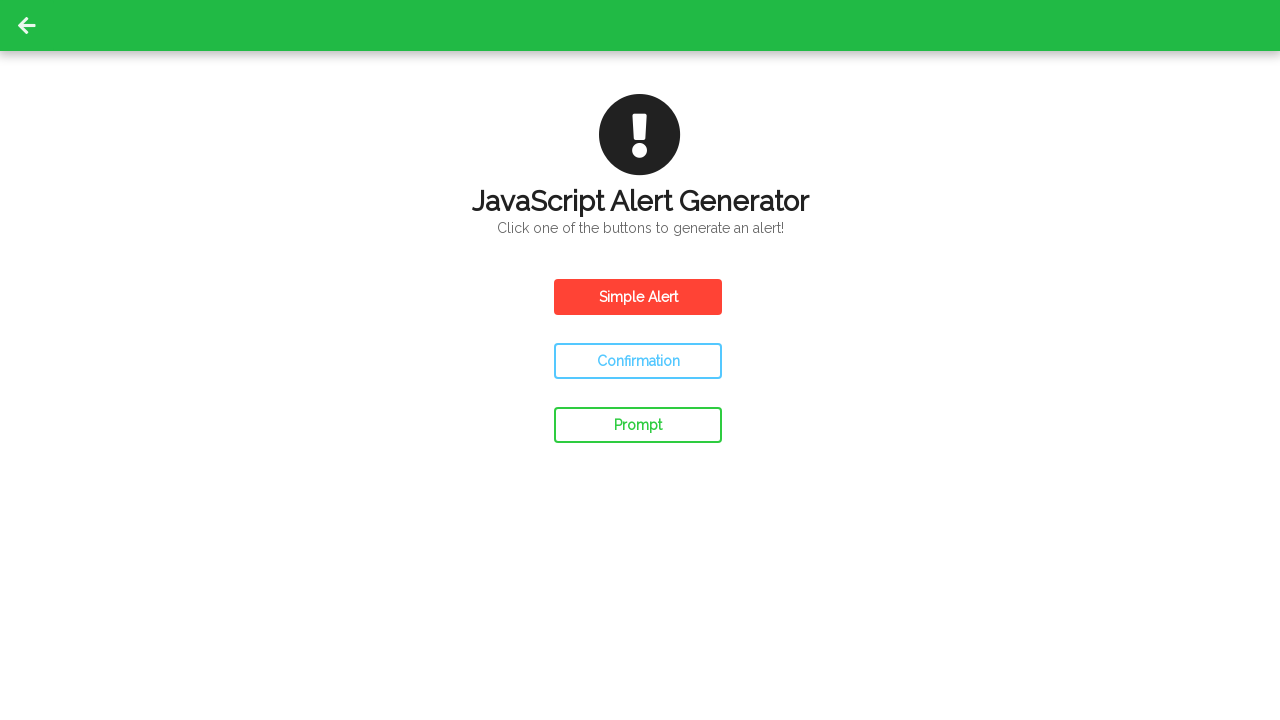

Waited for alert handling to complete
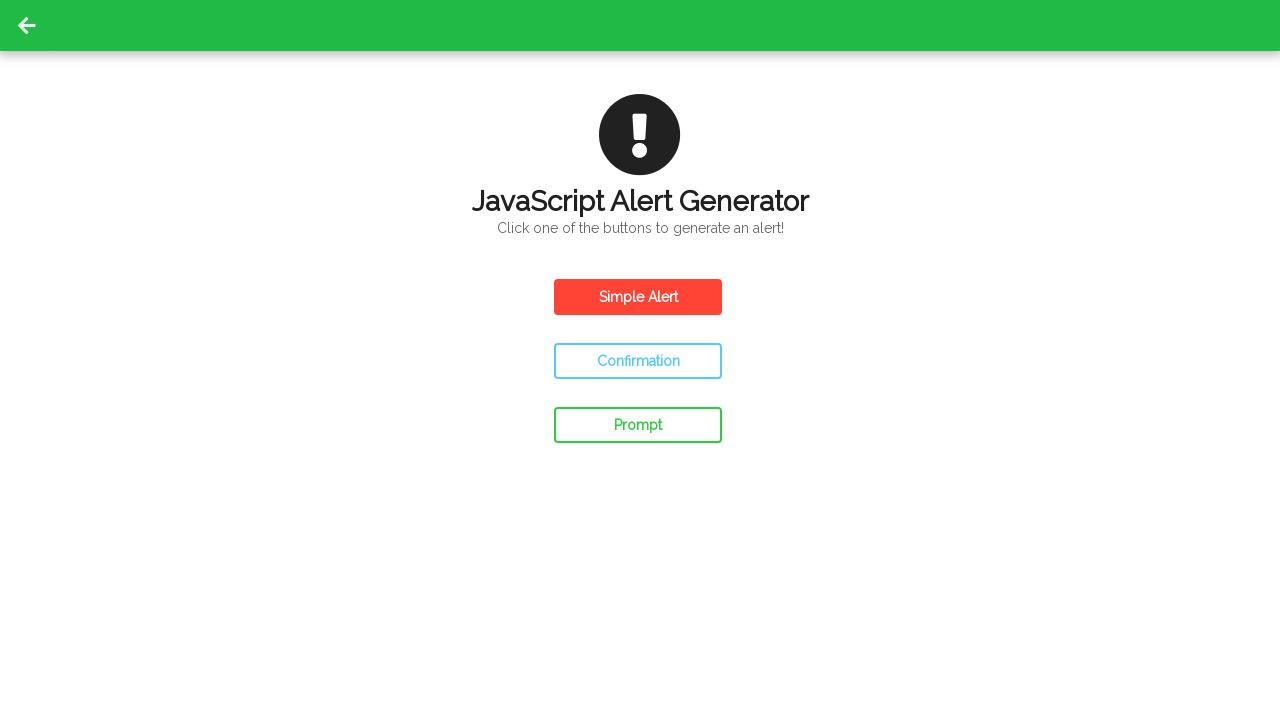

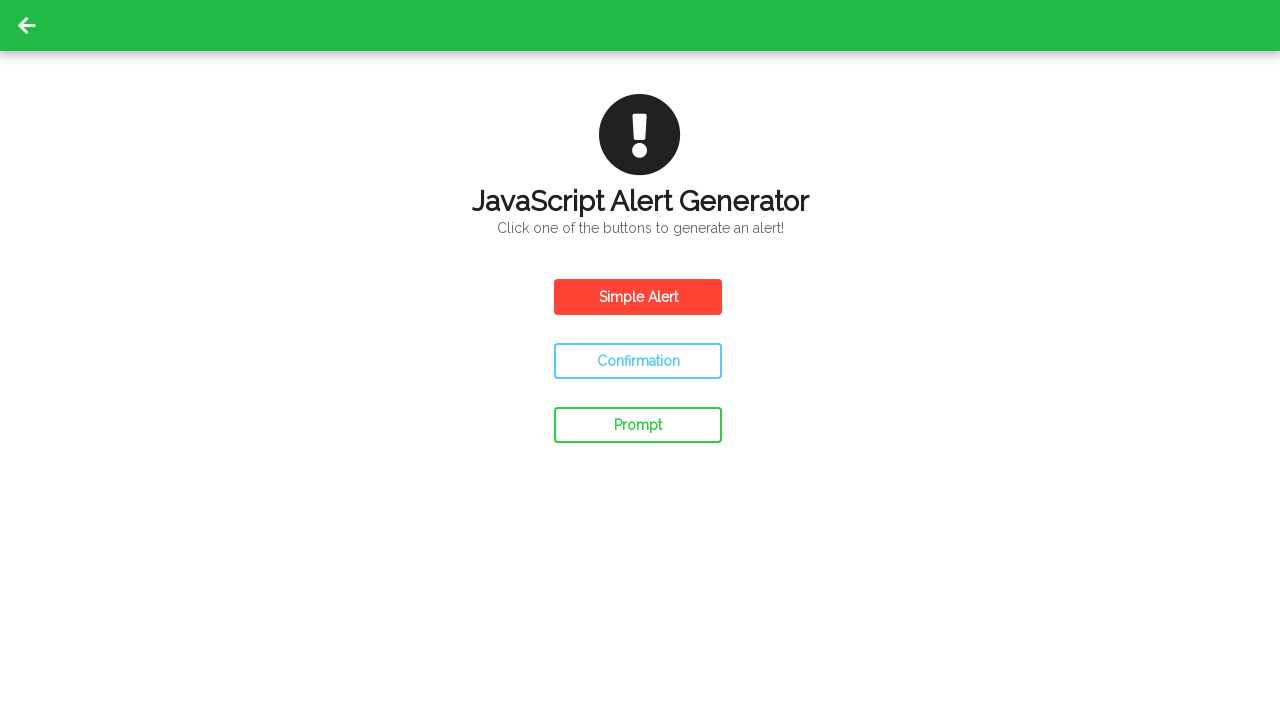